Tests JavaScript alert handling by entering a name in a text field, clicking an alert button, verifying the alert contains the entered name, and accepting the alert

Starting URL: https://rahulshettyacademy.com/AutomationPractice/

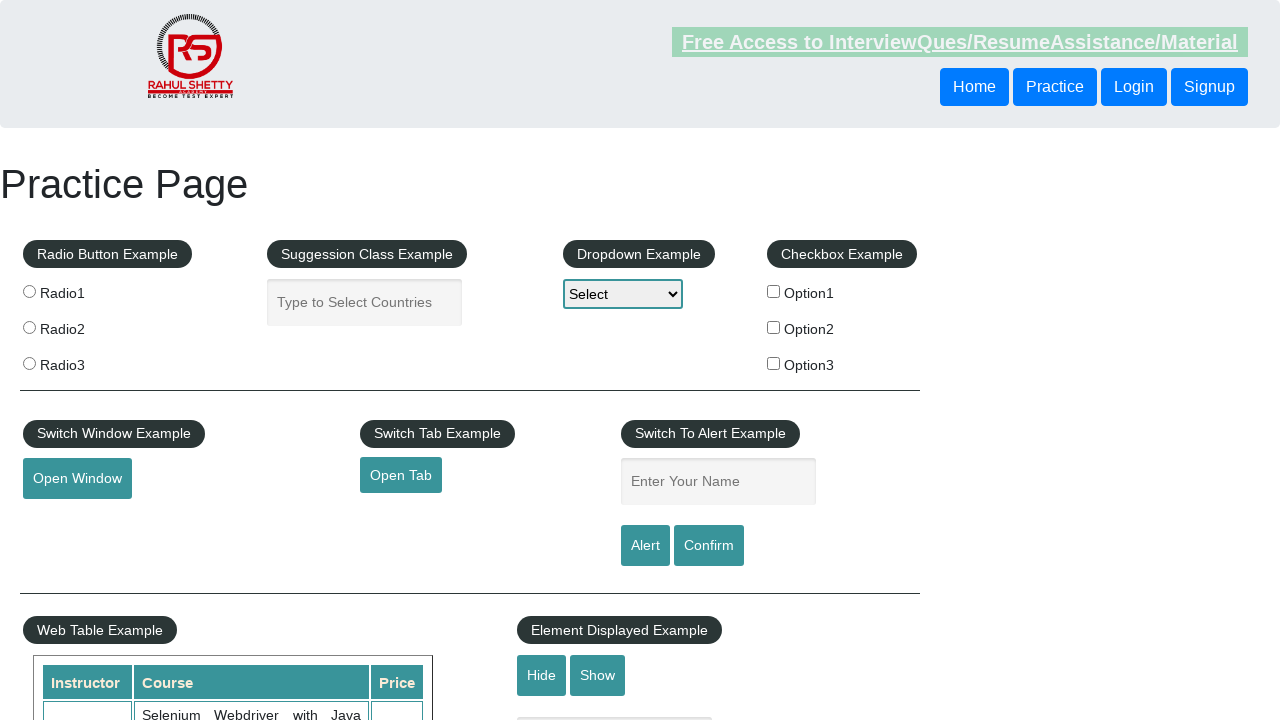

Filled name input field with 'Vikash' on #name
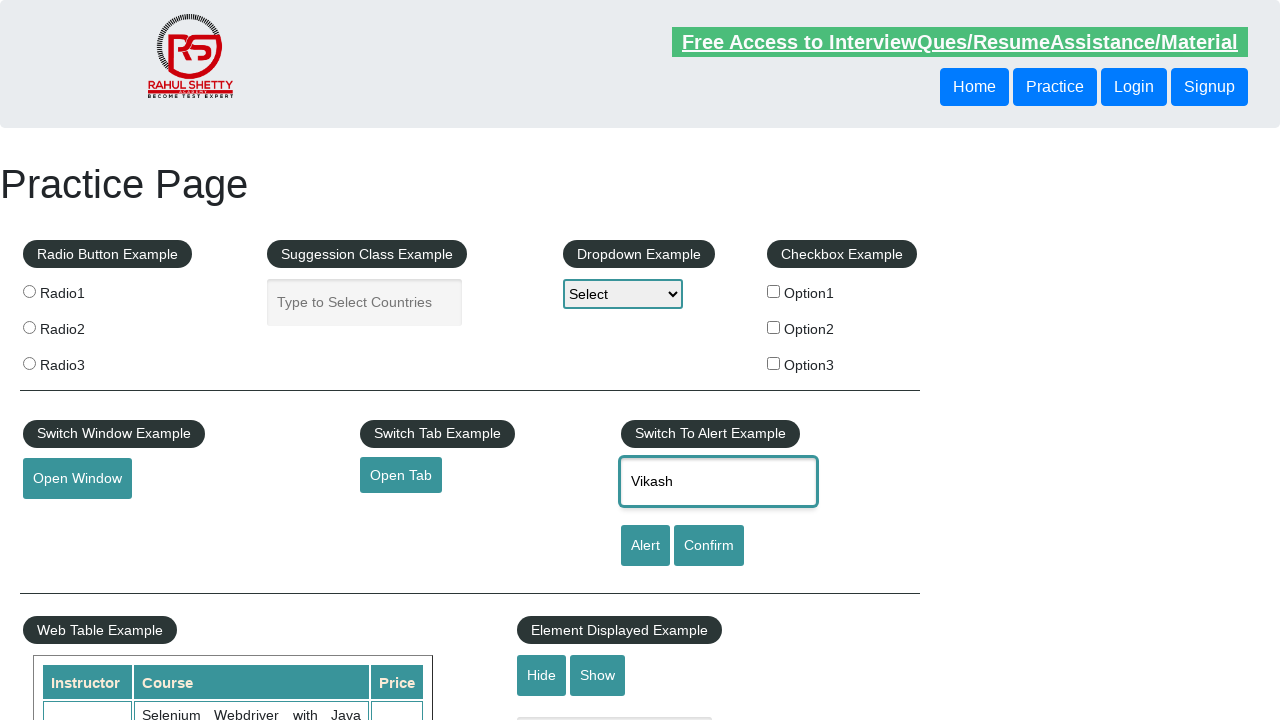

Clicked alert button at (645, 546) on #alertbtn
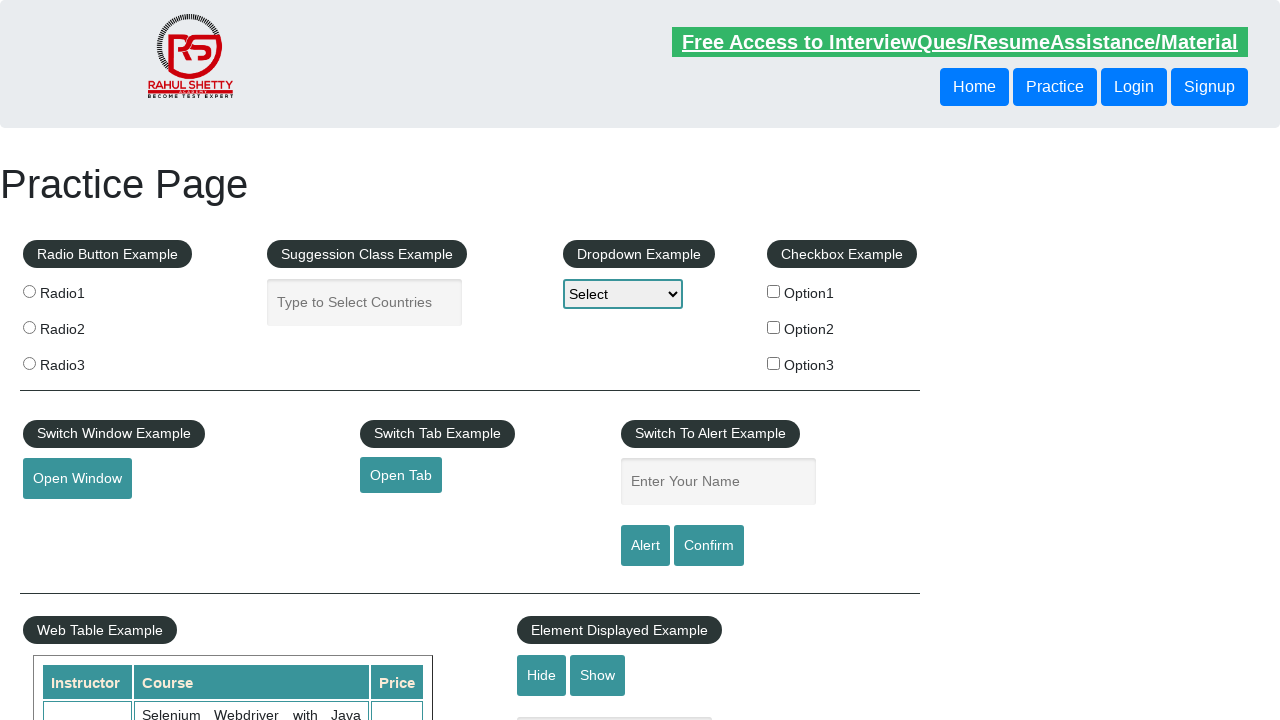

Set up initial dialog handler
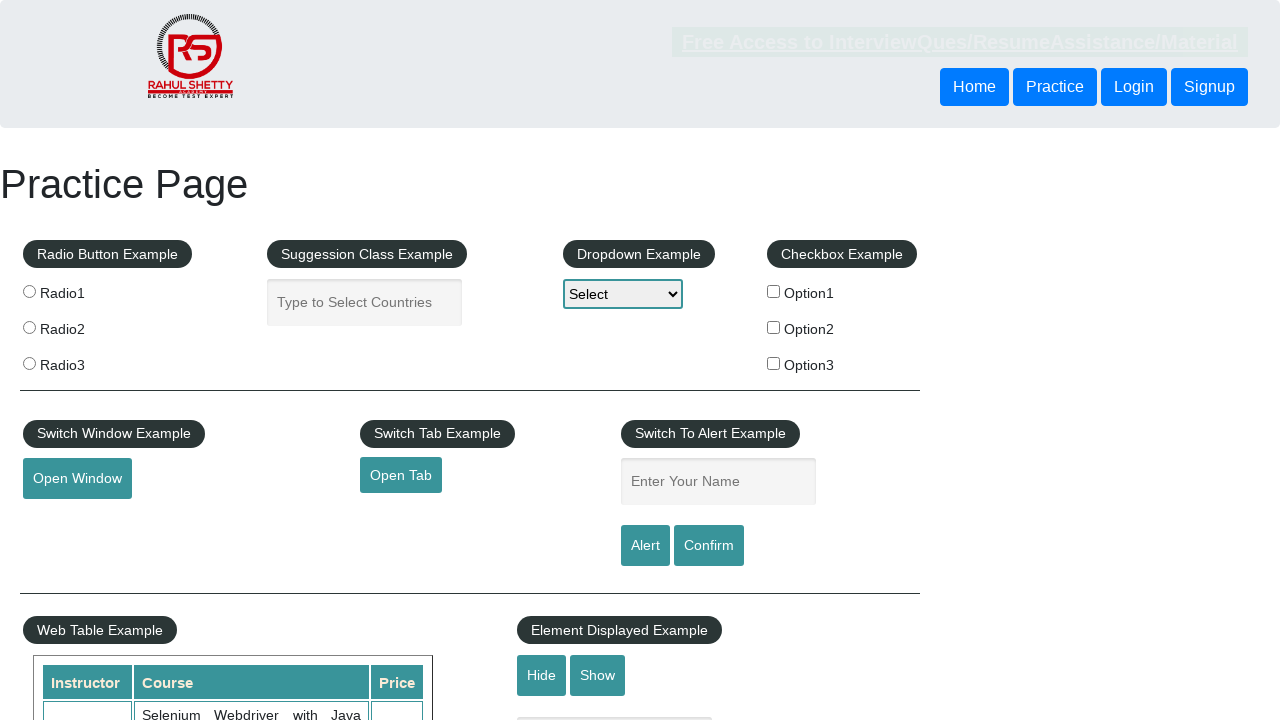

Set up enhanced dialog handler to verify alert contains entered name
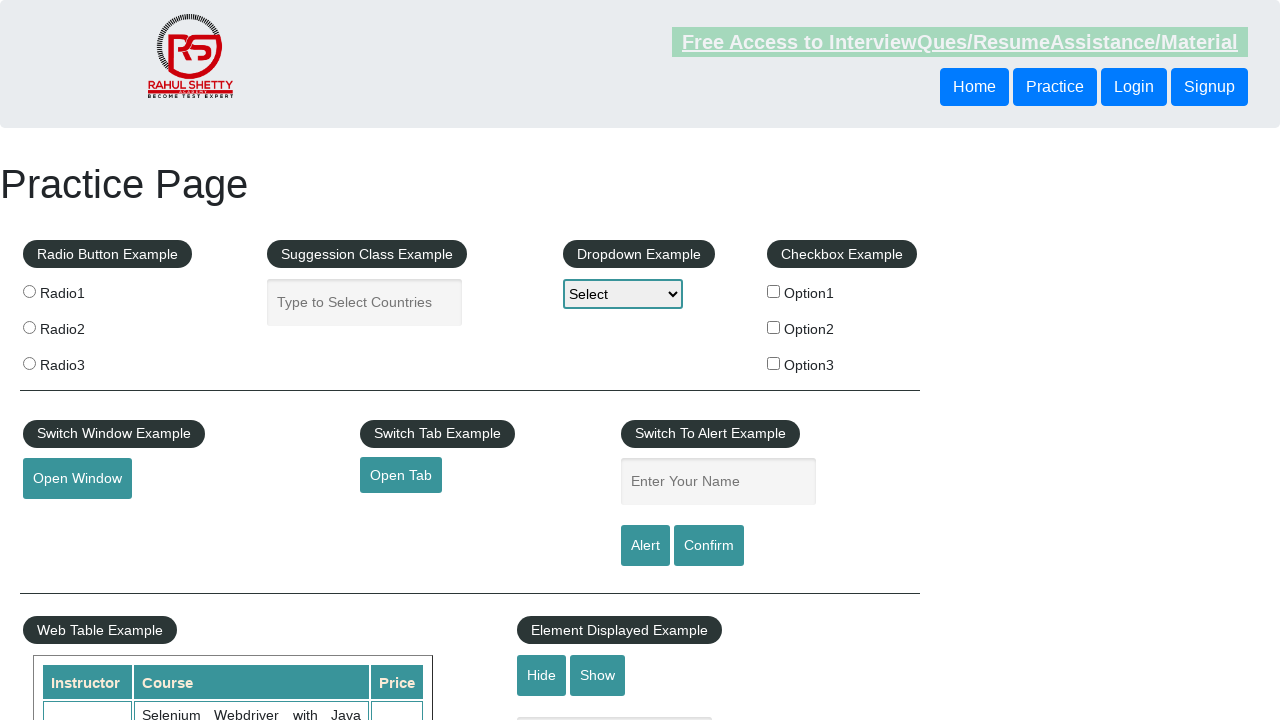

Clicked alert button to trigger dialog at (645, 546) on #alertbtn
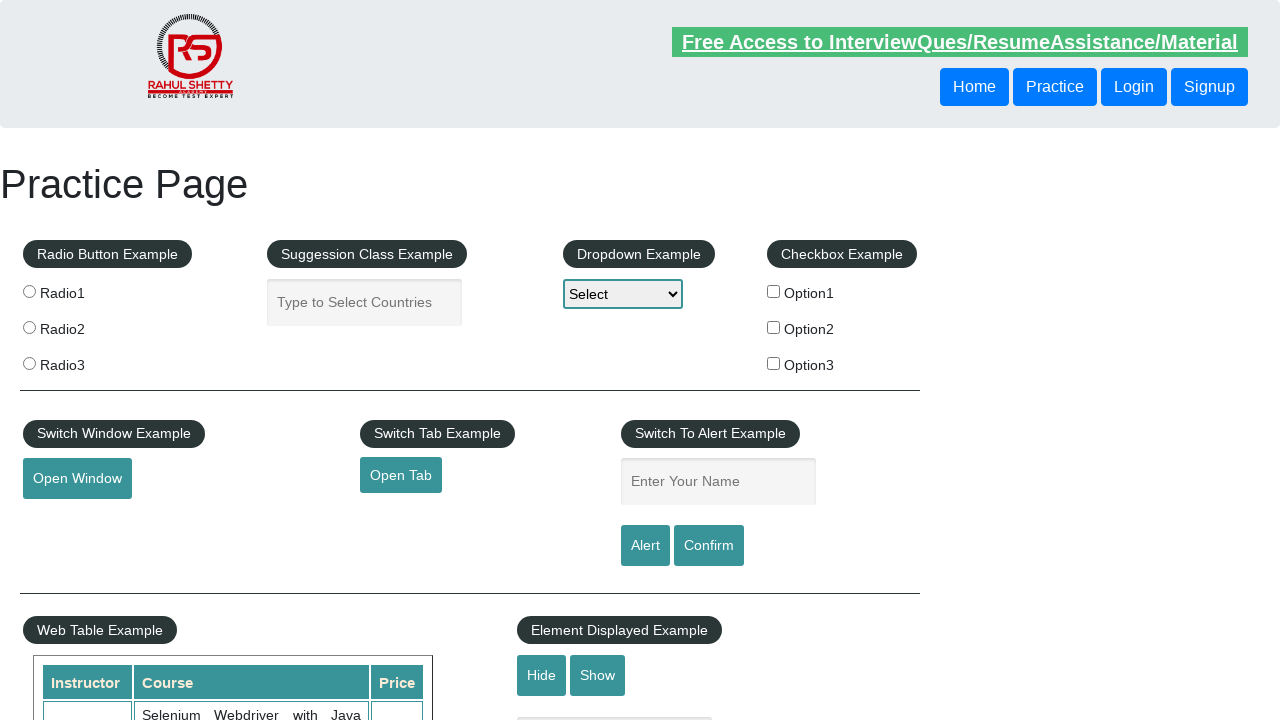

Waited for dialog to be processed
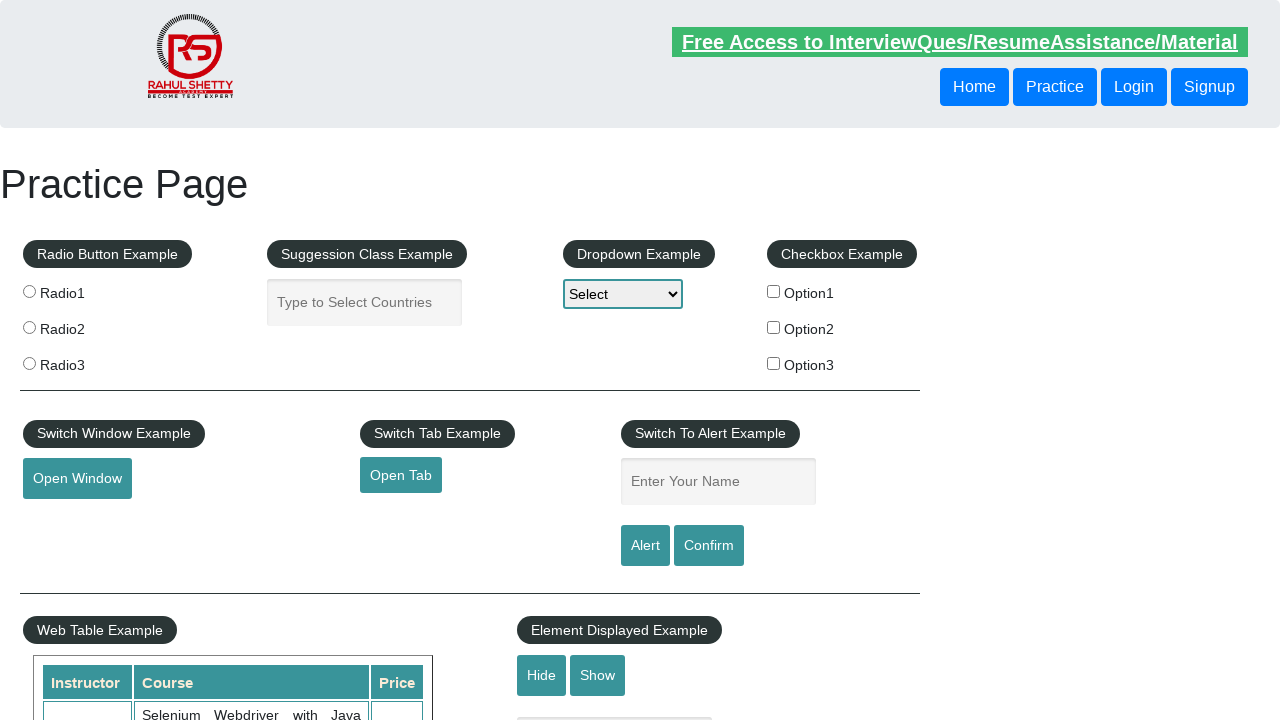

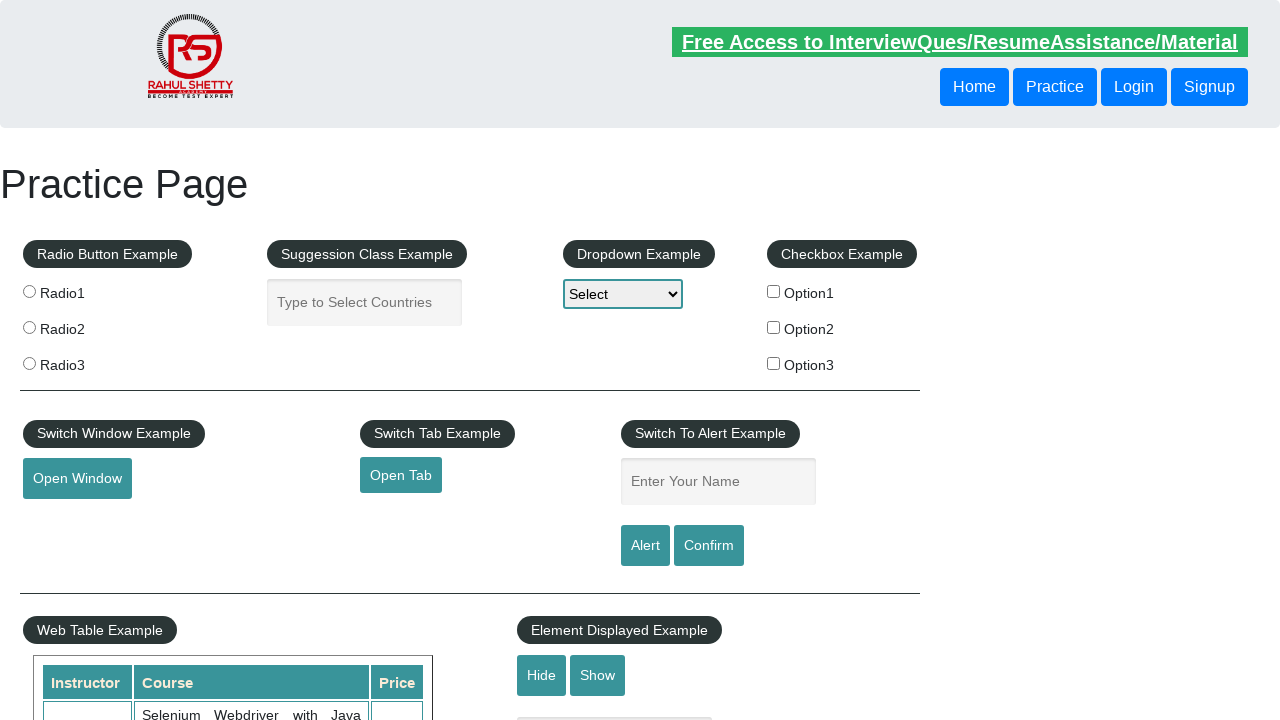